Navigates to the about us page of thetestingworld.com and maximizes the browser window

Starting URL: http://www.thetestingworld.com/aboutus

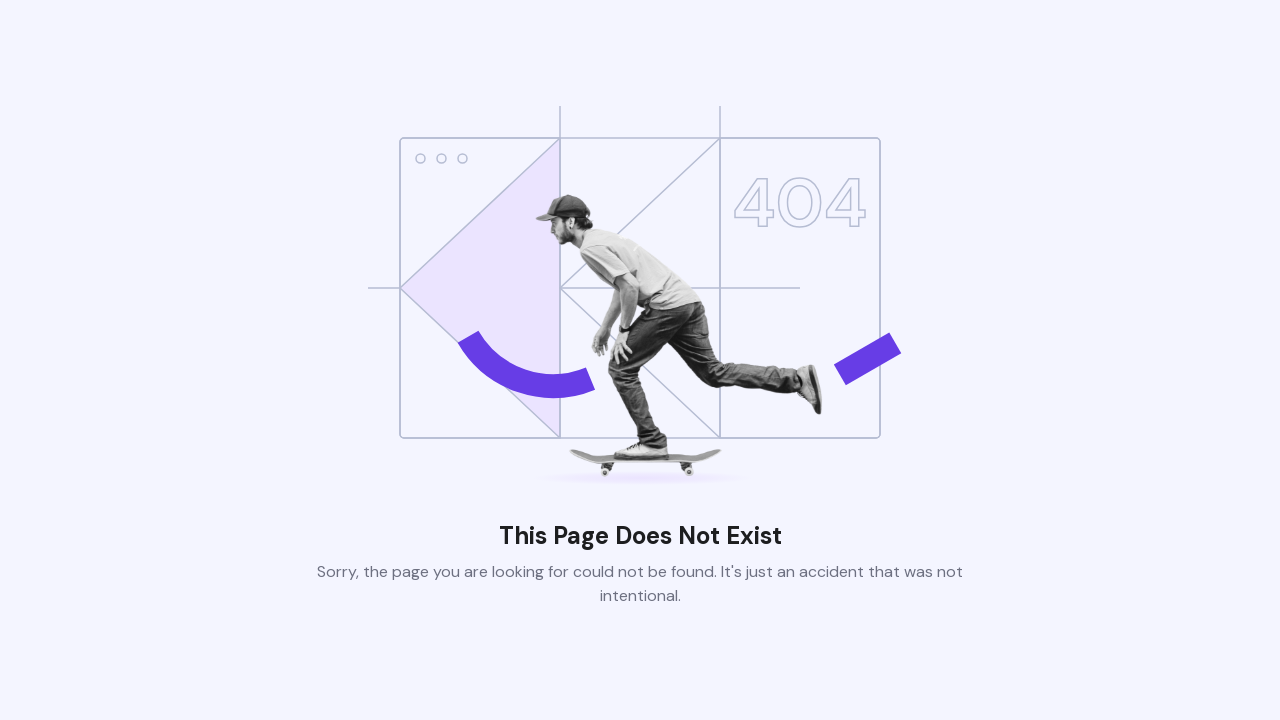

Maximized browser window to 1920x1080
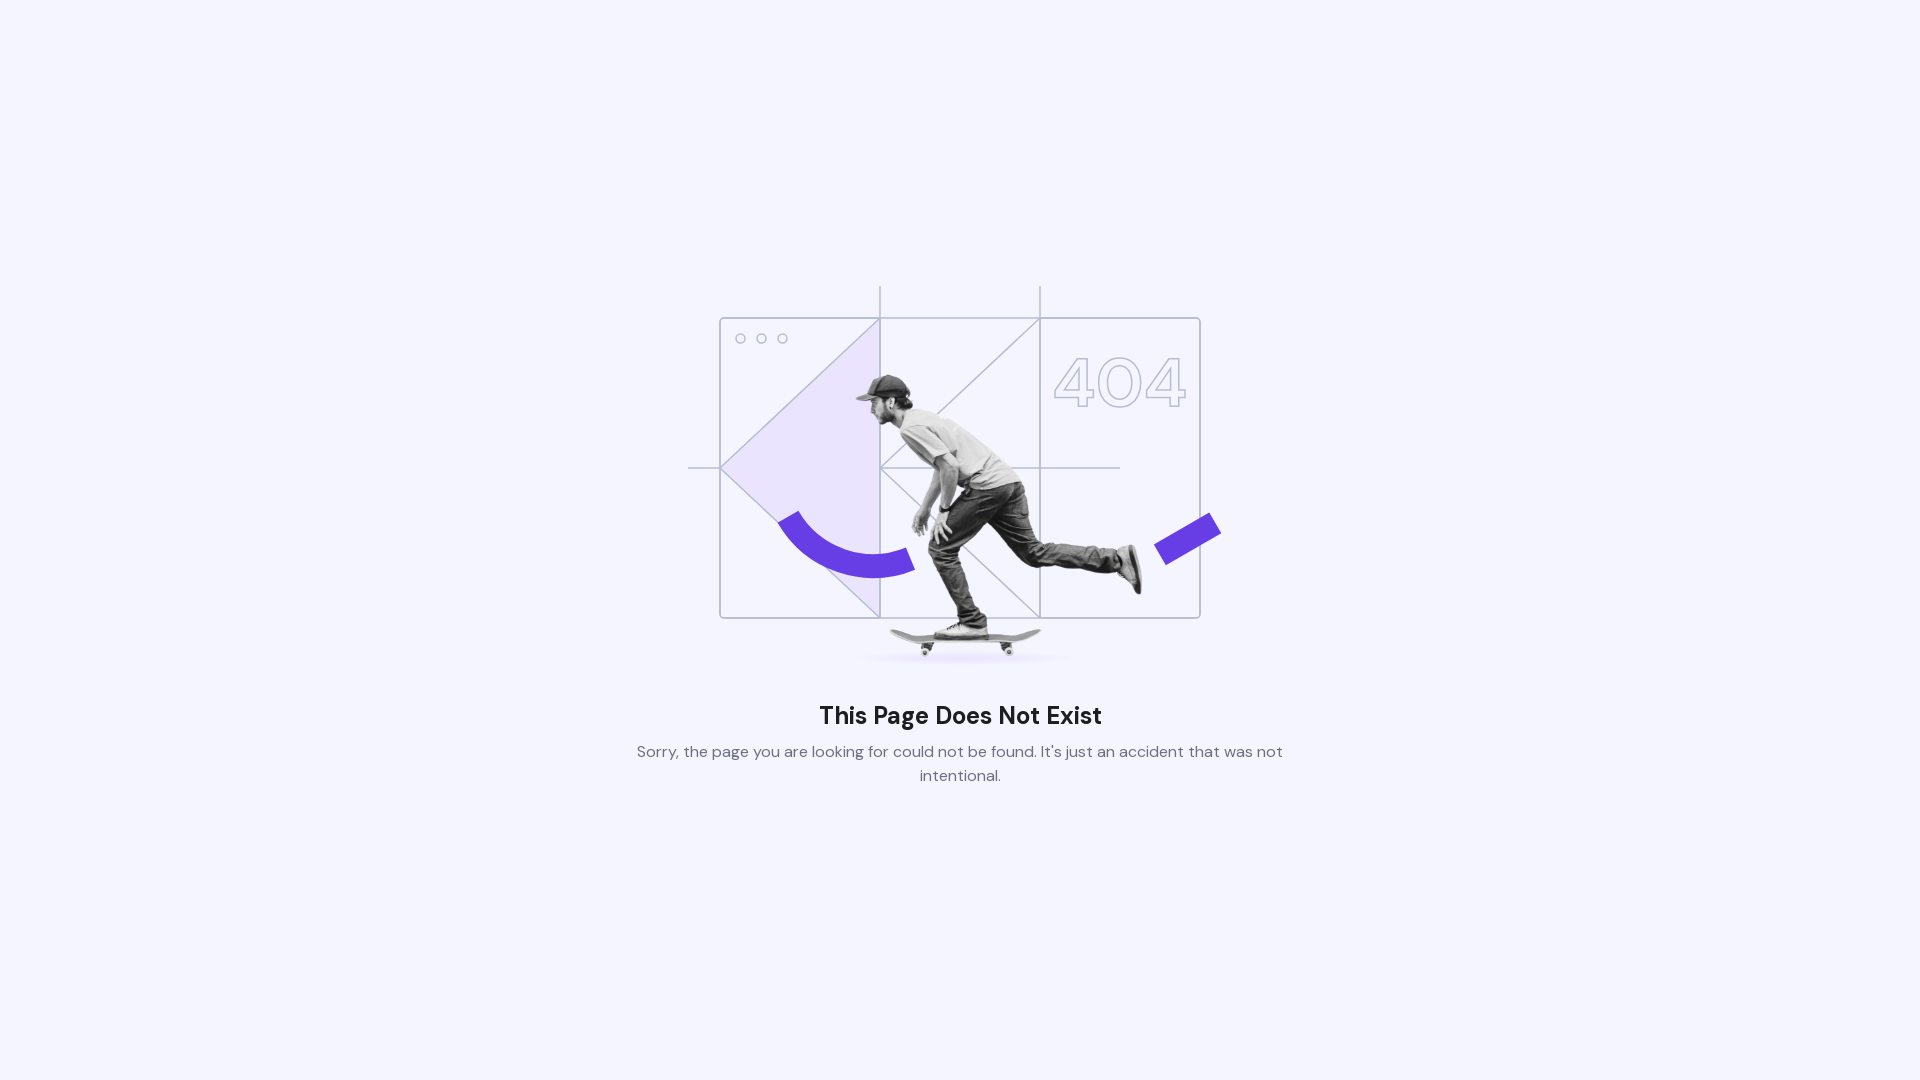

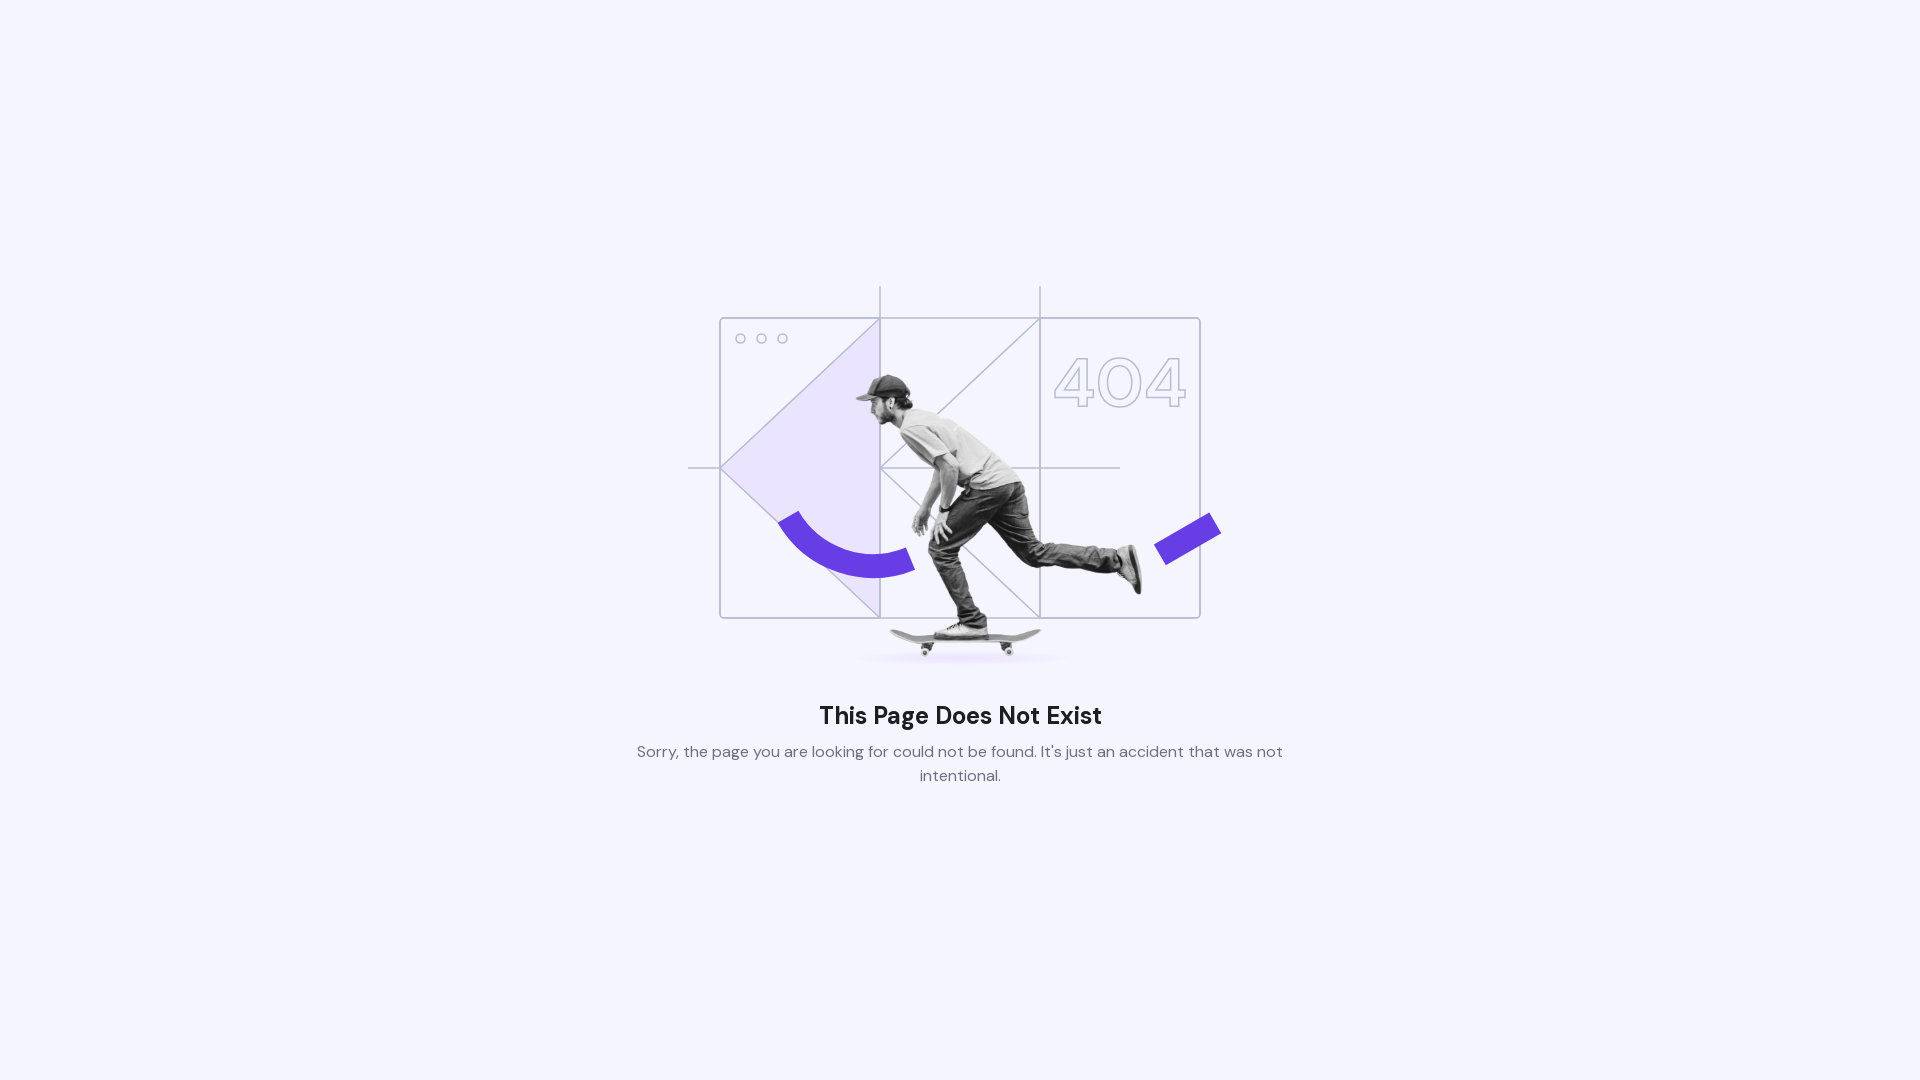